Navigates to El País Spanish news website, verifies Spanish text is displayed, then navigates to the opinion section

Starting URL: https://elpais.com/us/

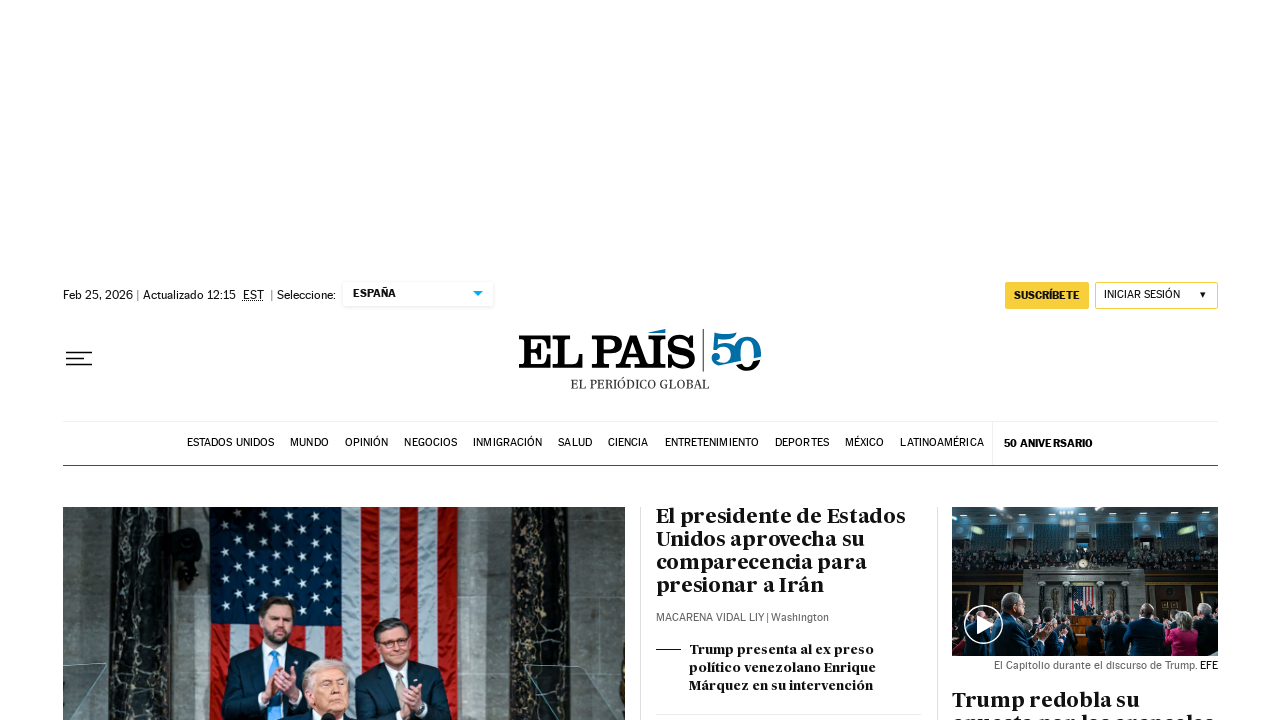

Waited for body element to load on El País homepage
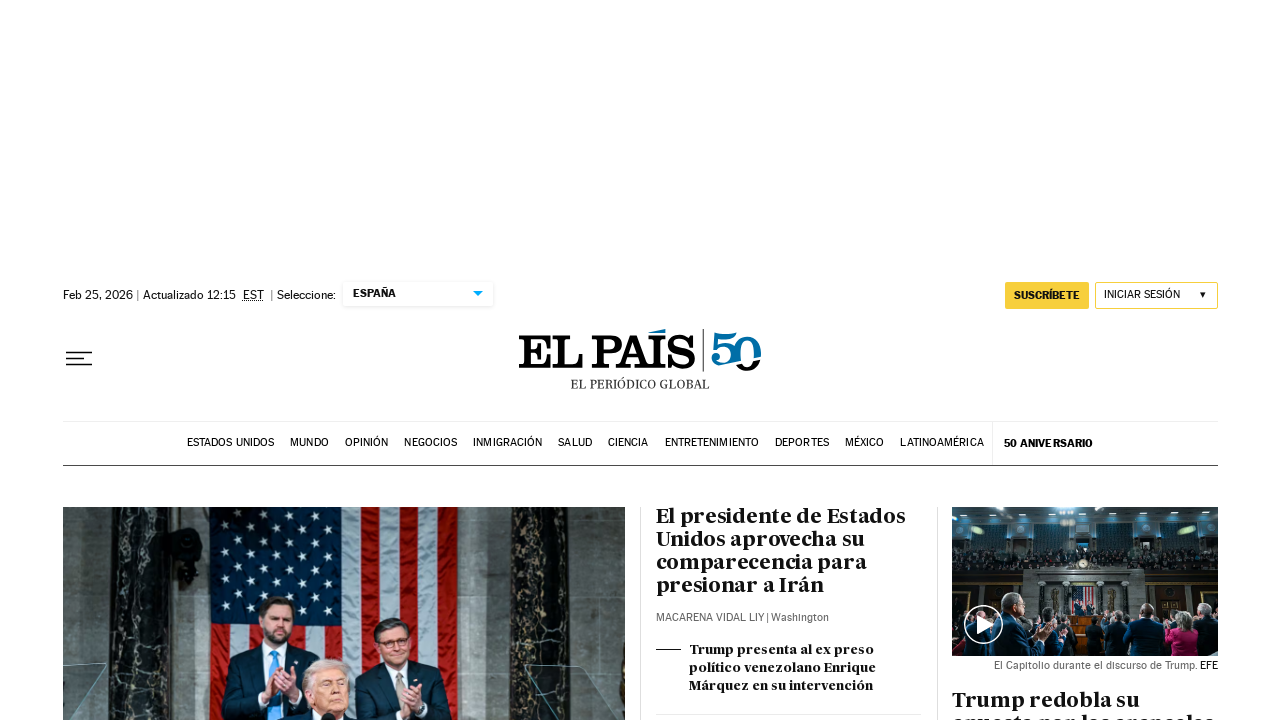

Retrieved body text to verify Spanish content is displayed
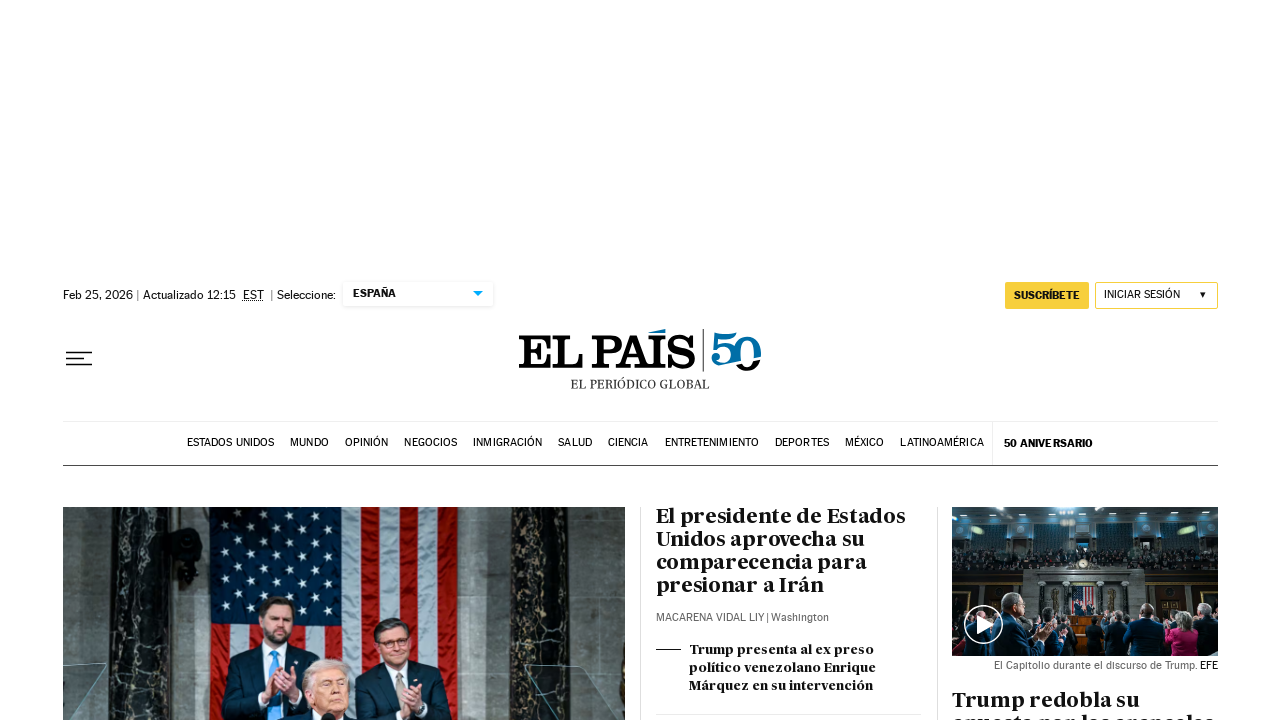

Navigated to El País opinion section
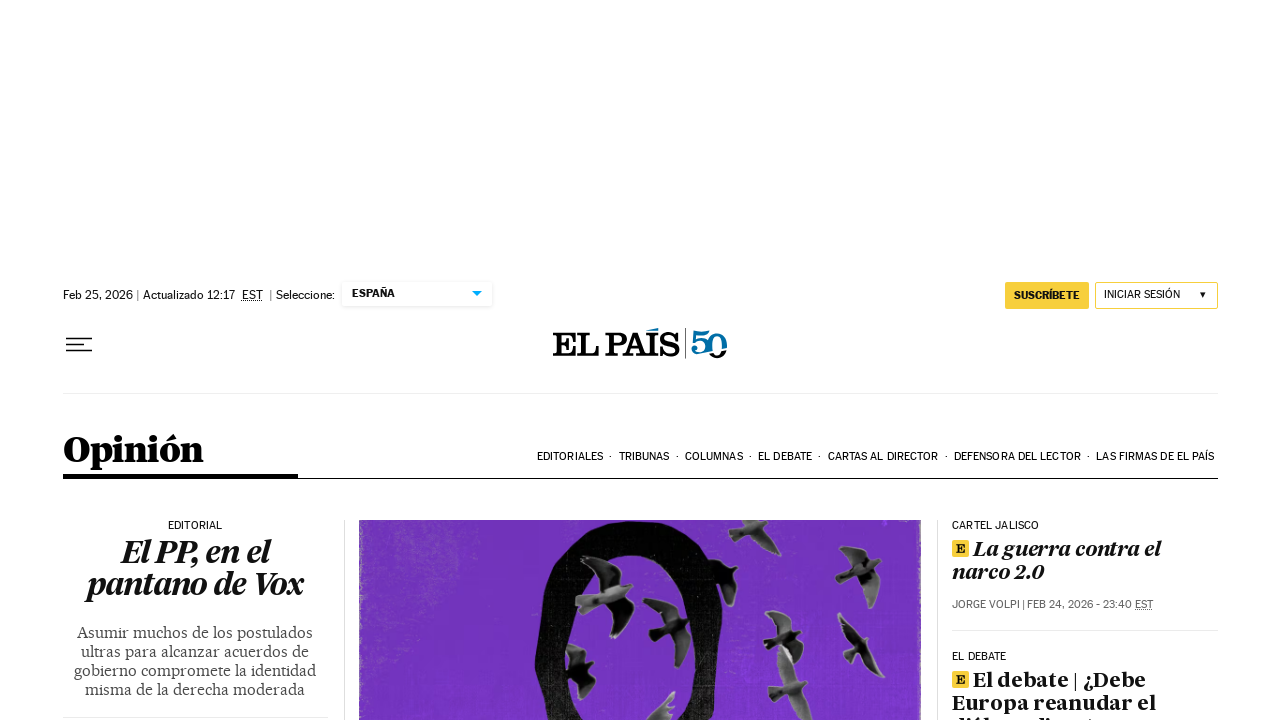

Opinion page fully loaded with all network requests completed
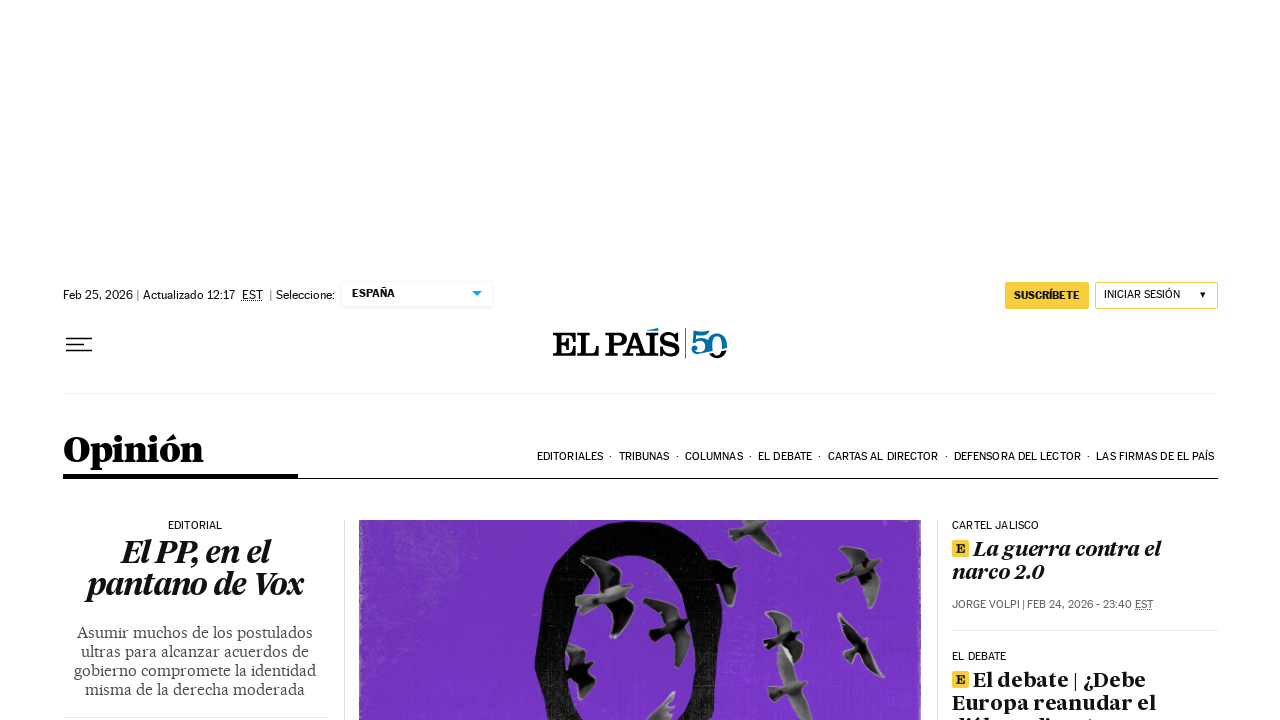

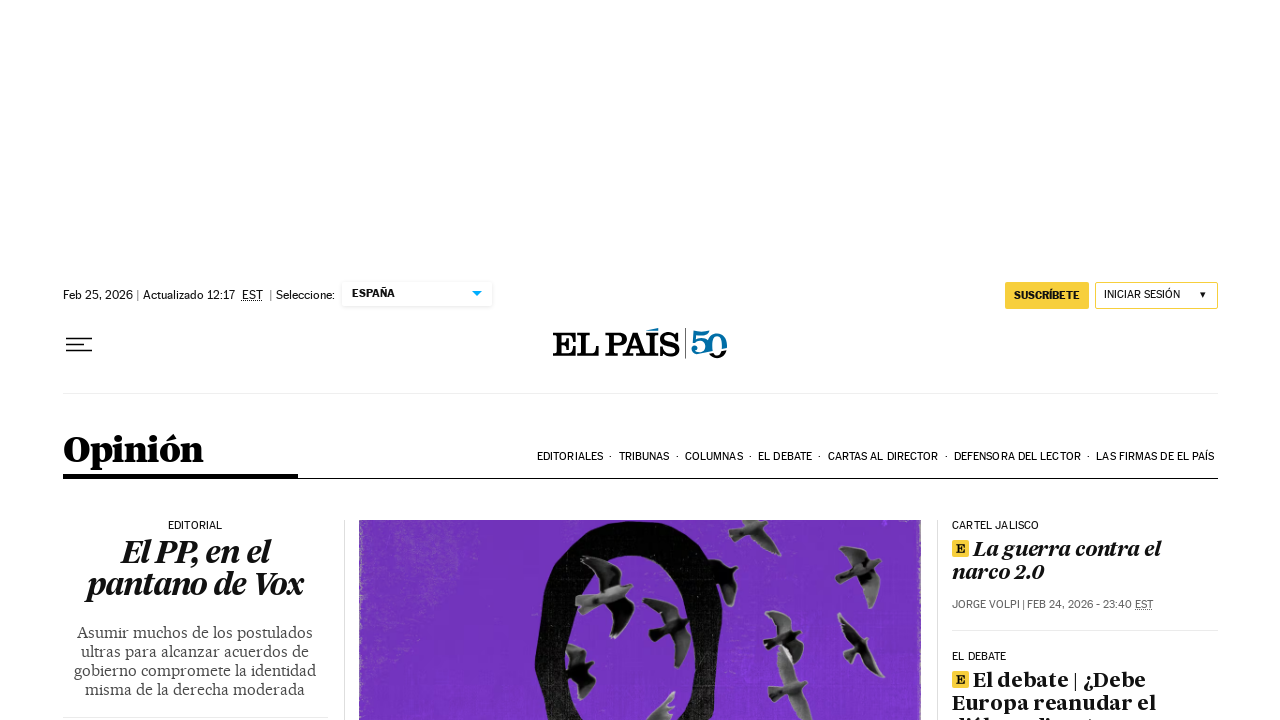